Tests the word counter website by entering a phrase into the text area and verifying the word and character count displayed matches the expected calculation.

Starting URL: https://wordcounter.net/

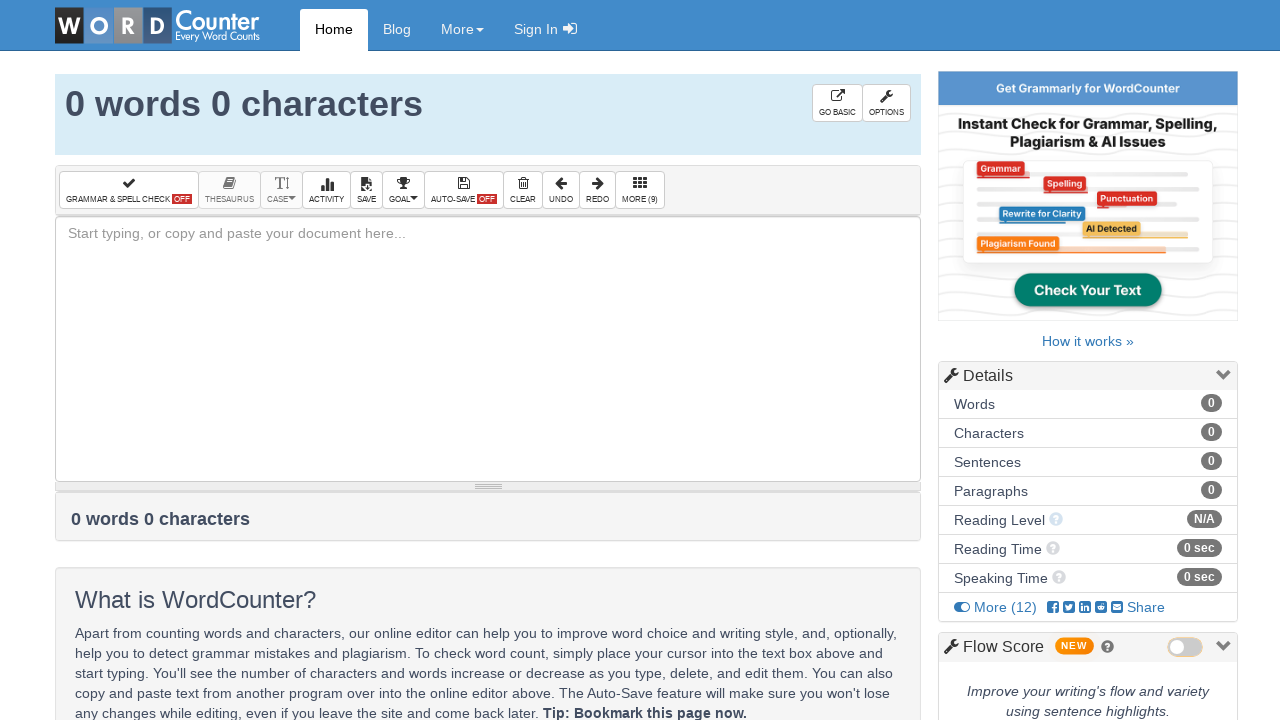

Waited 3 seconds for page to load
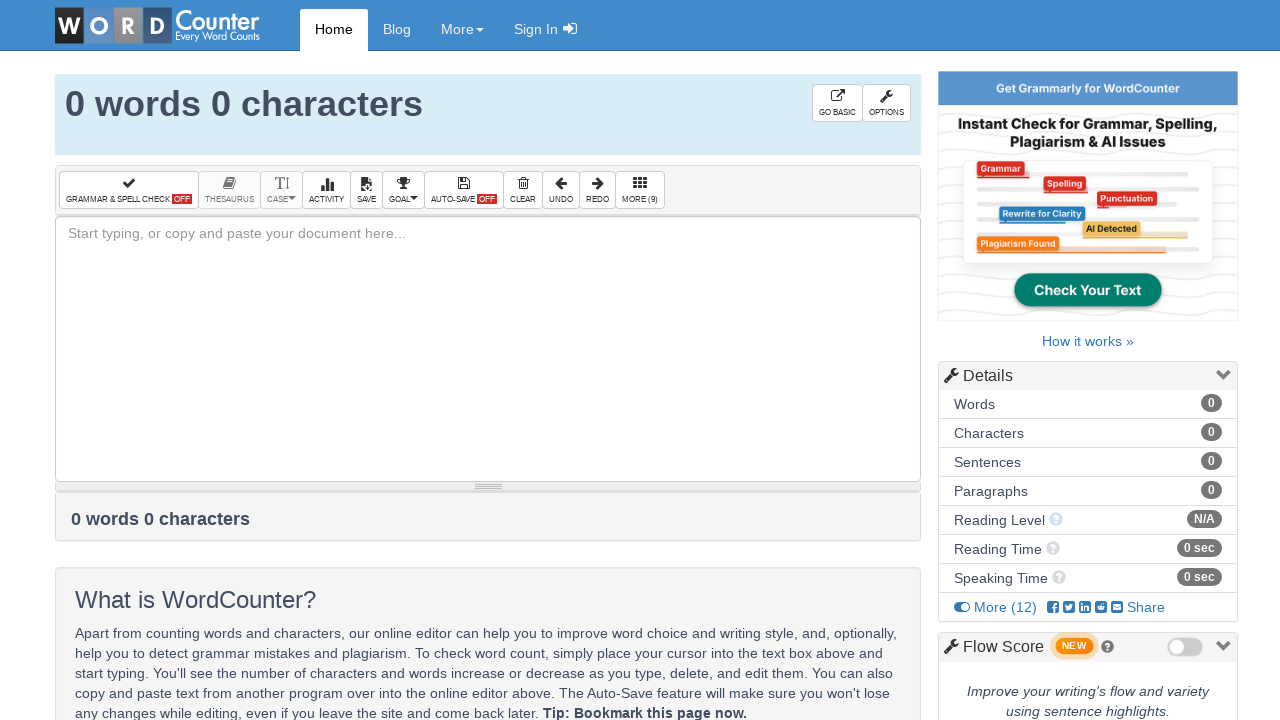

Clicked on the textarea element at (488, 349) on textarea
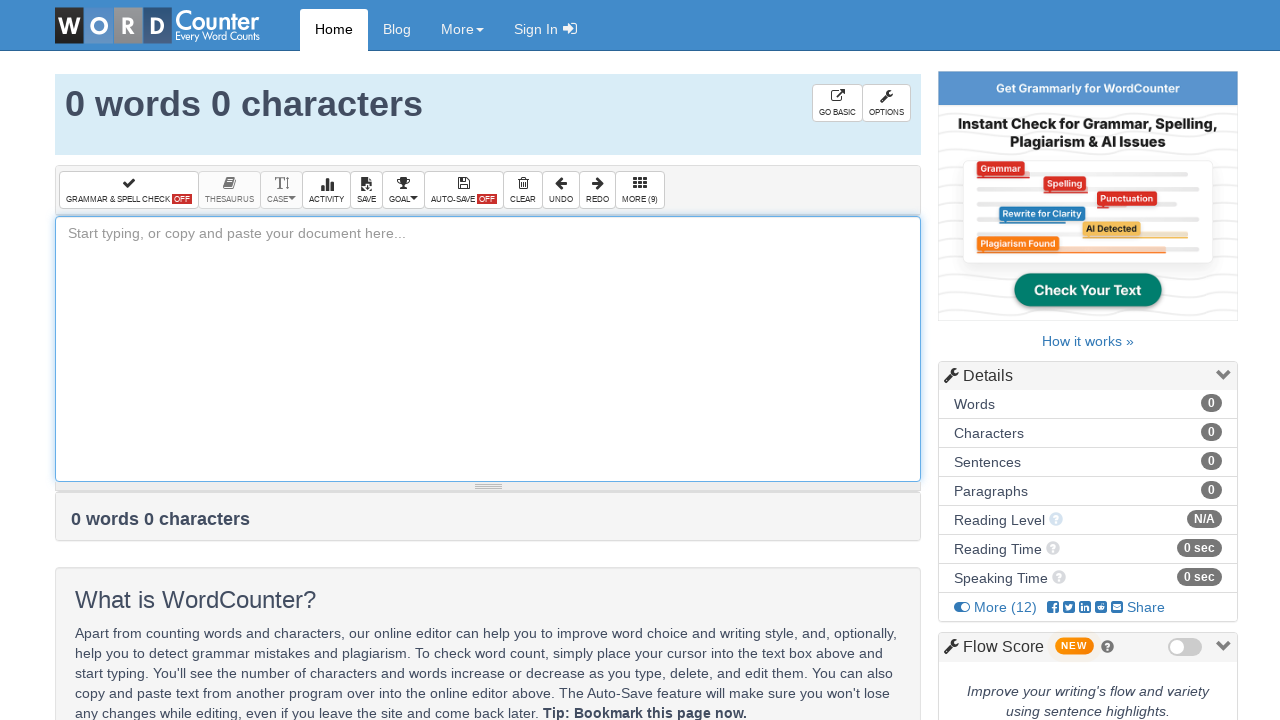

Entered test phrase into textarea on textarea
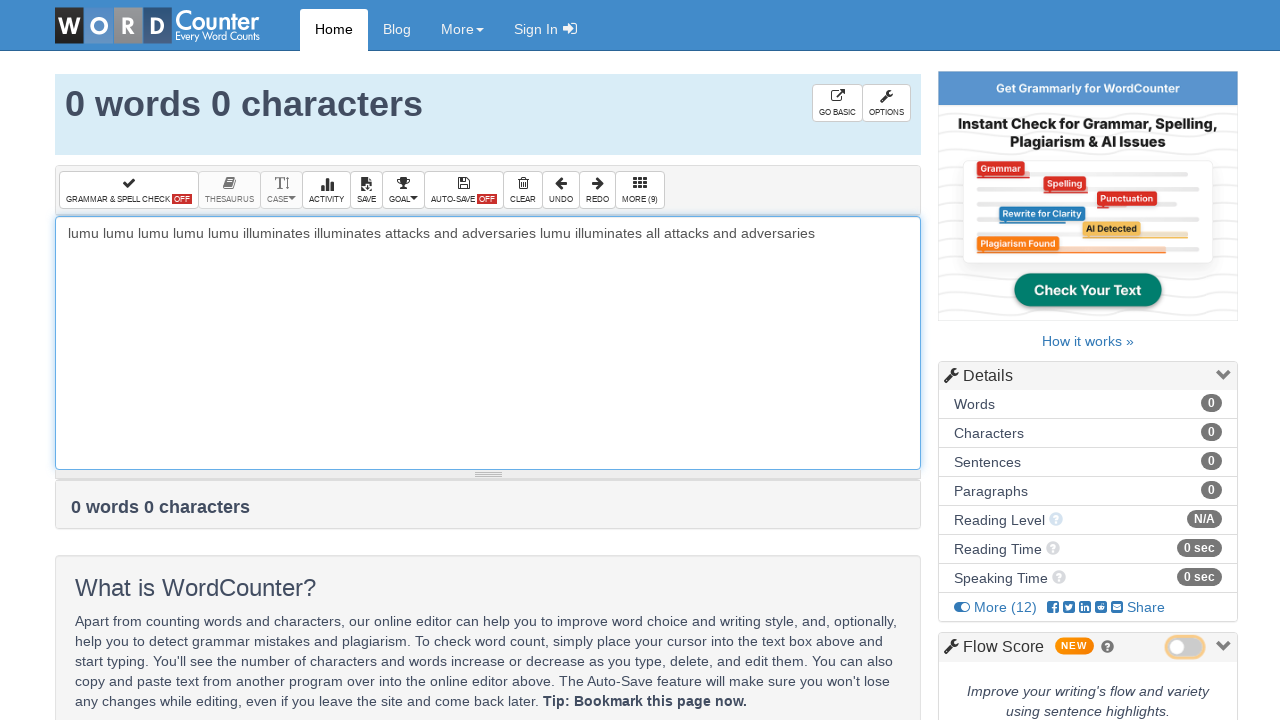

Waited 2 seconds for word counter to process
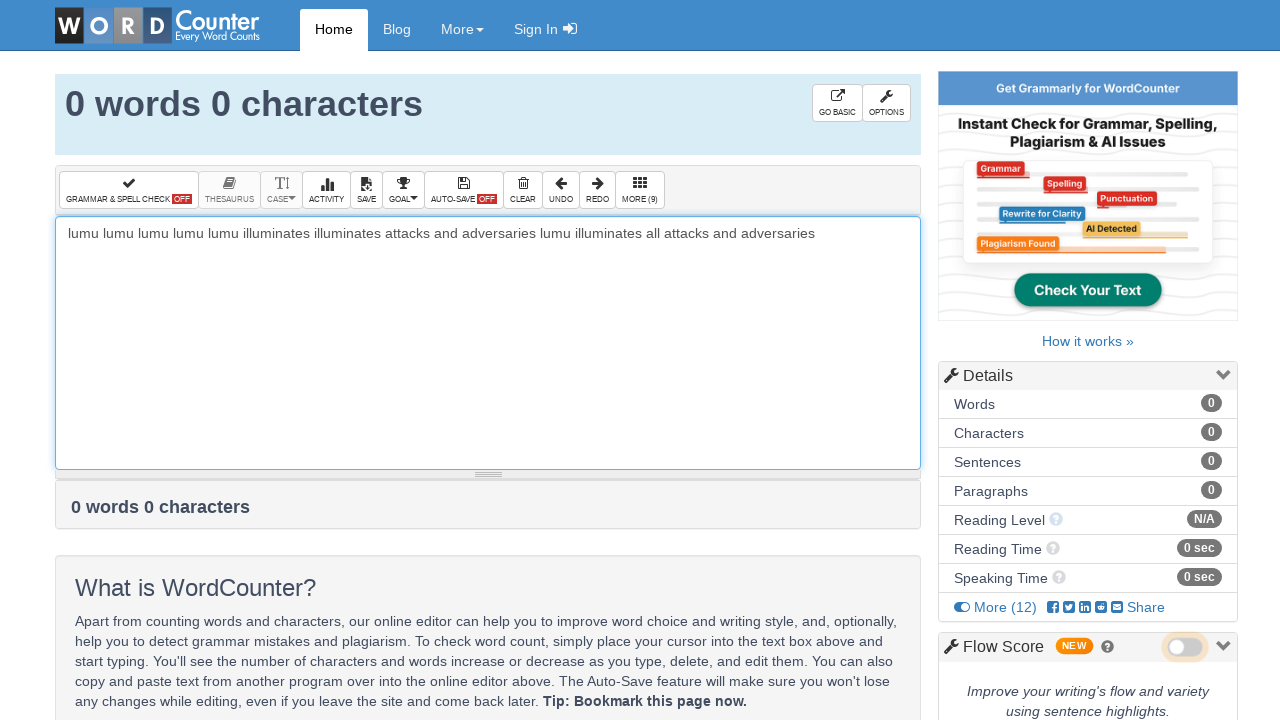

Verified word counter results are displayed
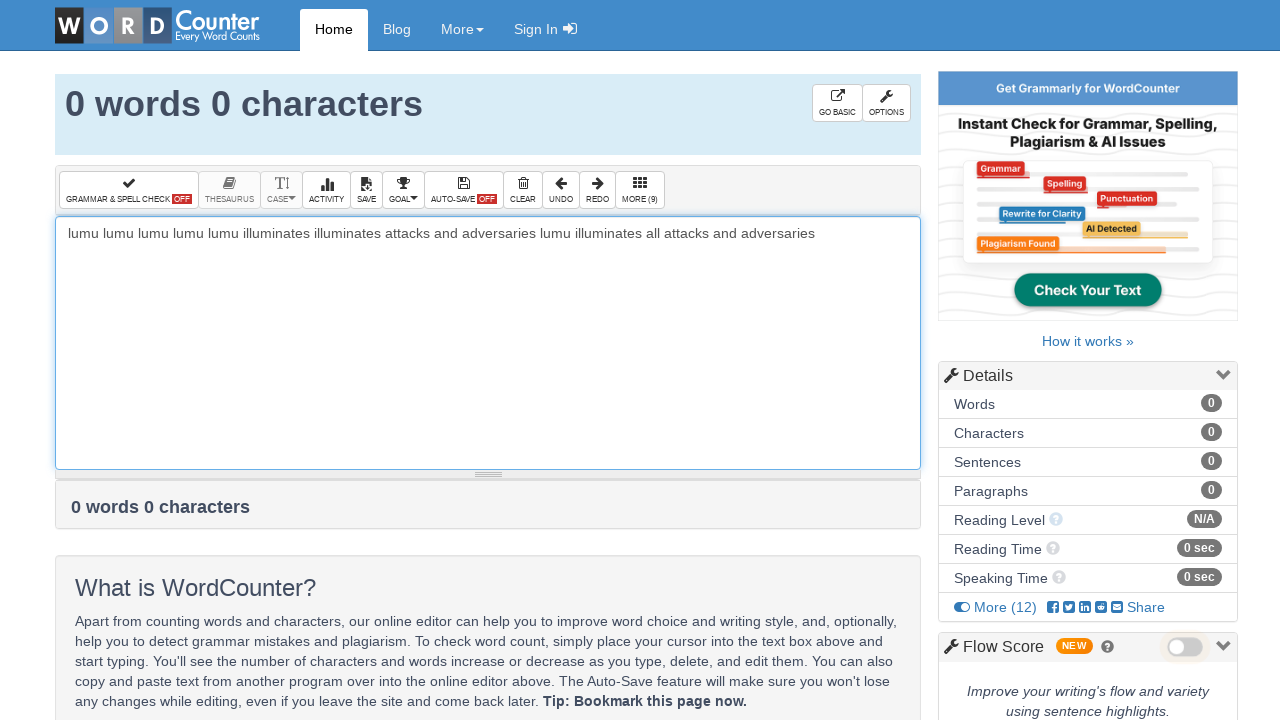

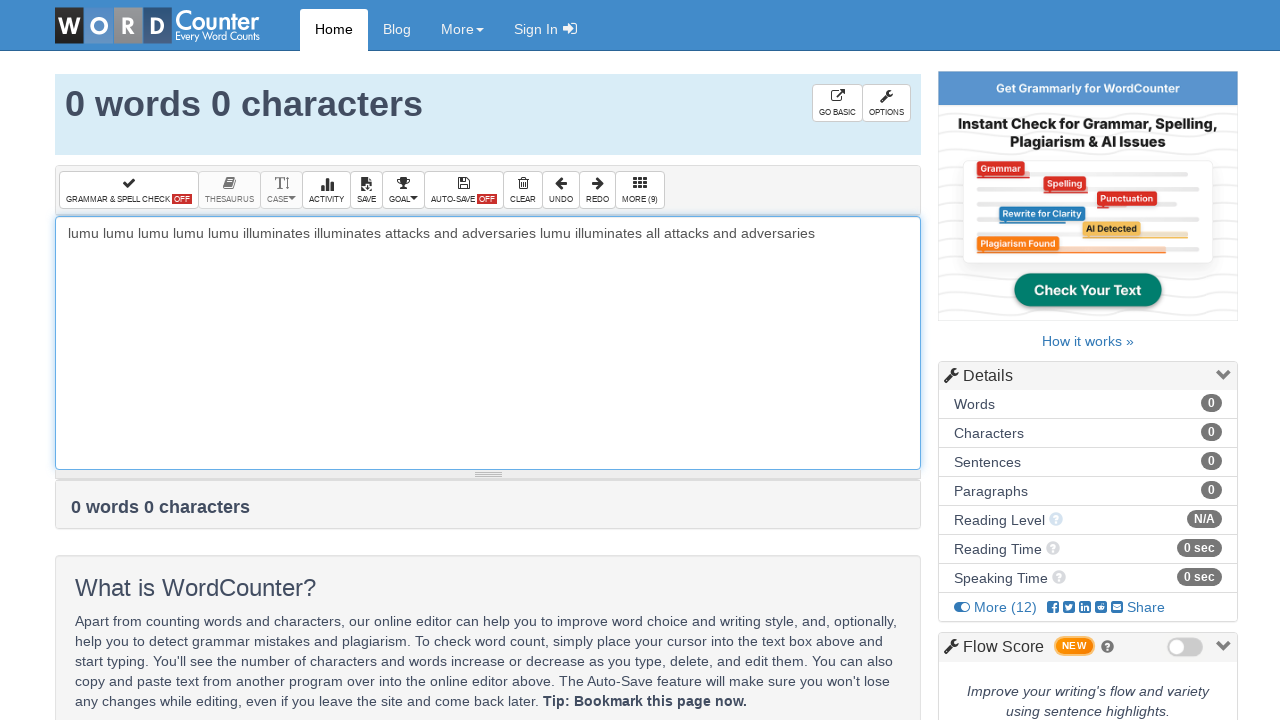